Tests navigation through W3Schools website by clicking on the Tutorials menu and then navigating to the Learn PHP tutorial page

Starting URL: https://www.w3schools.com/

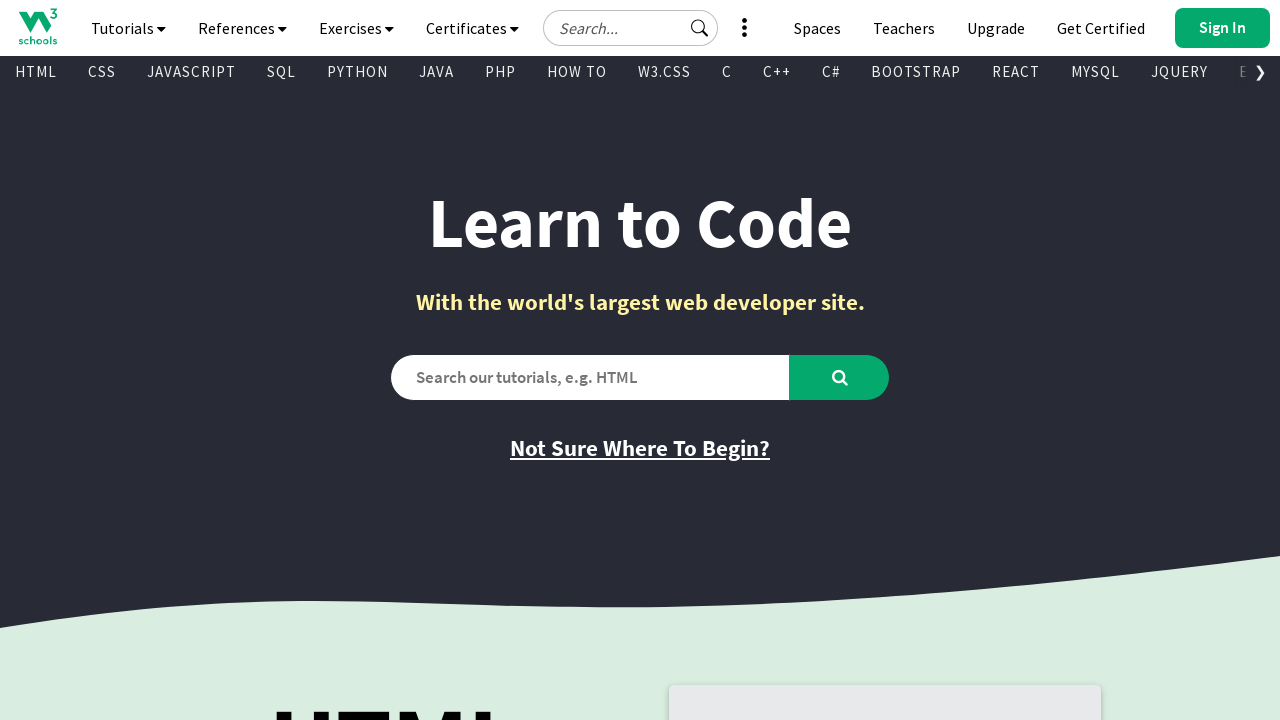

Clicked on the Tutorials navigation button at (128, 28) on xpath=//*[@id="navbtn_tutorials"]
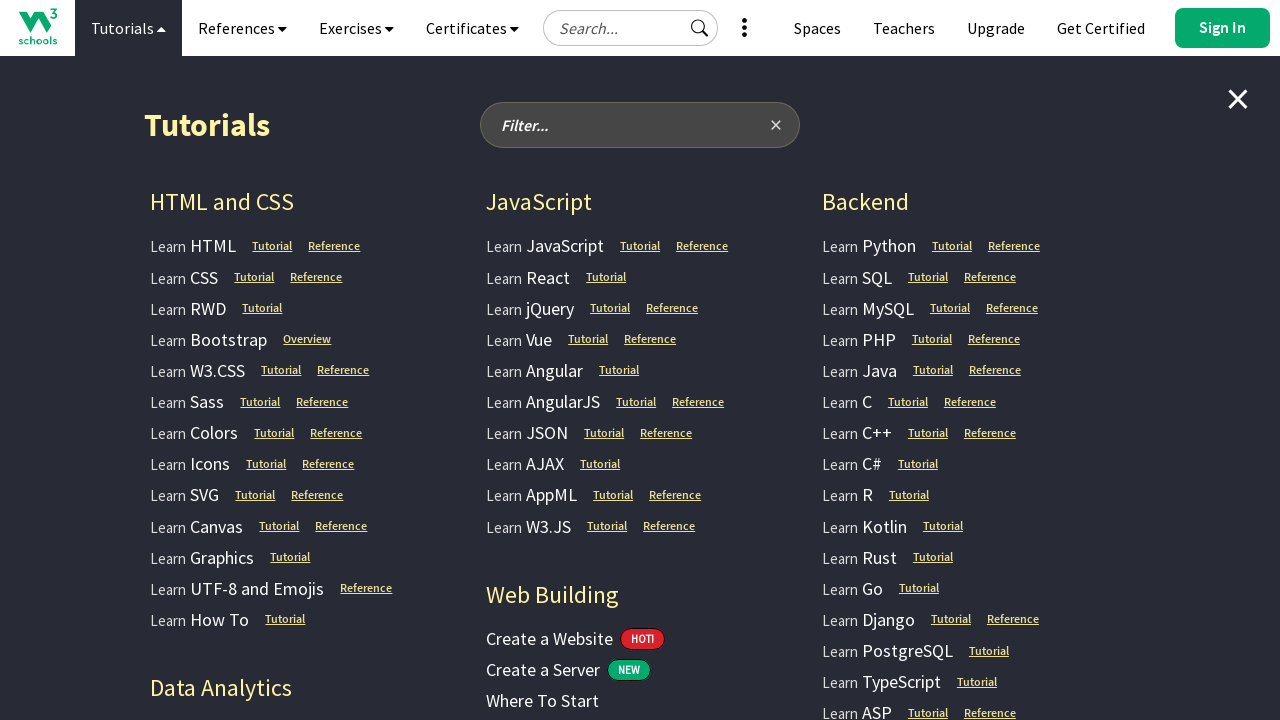

Tutorials menu appeared with Learn PHP link visible
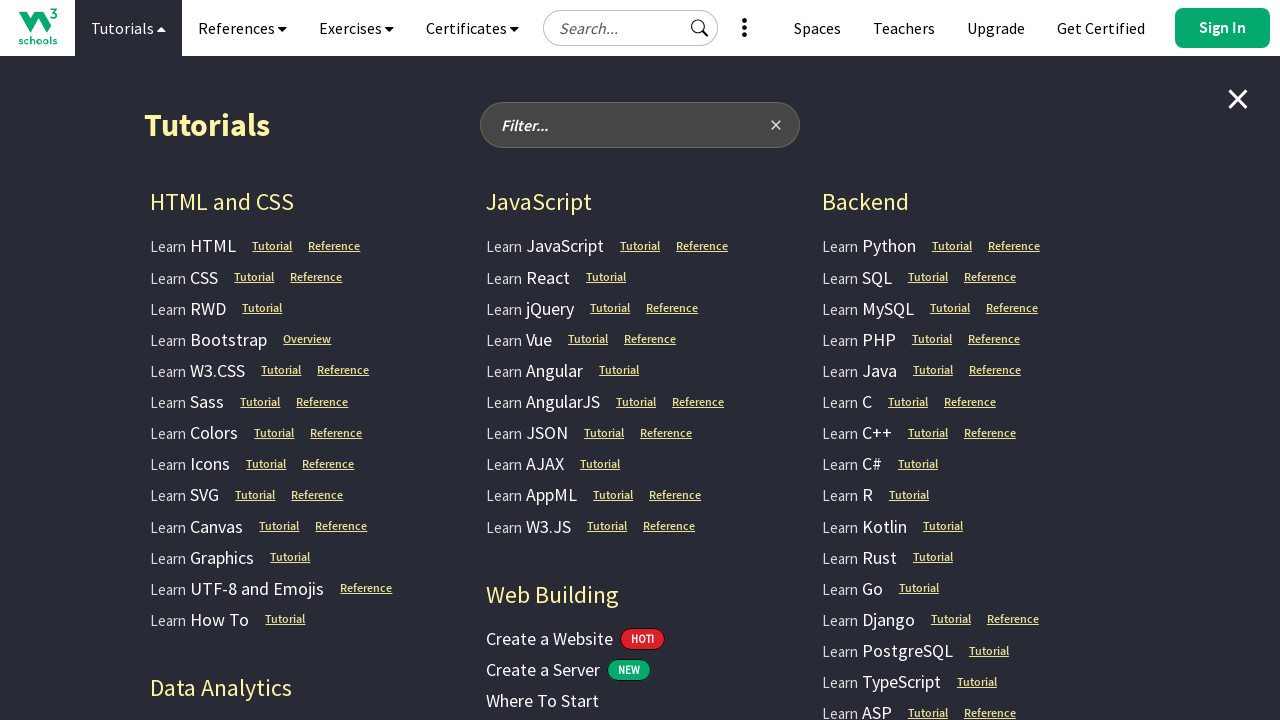

Clicked on the Learn PHP tutorial link at (859, 339) on text=Learn PHP
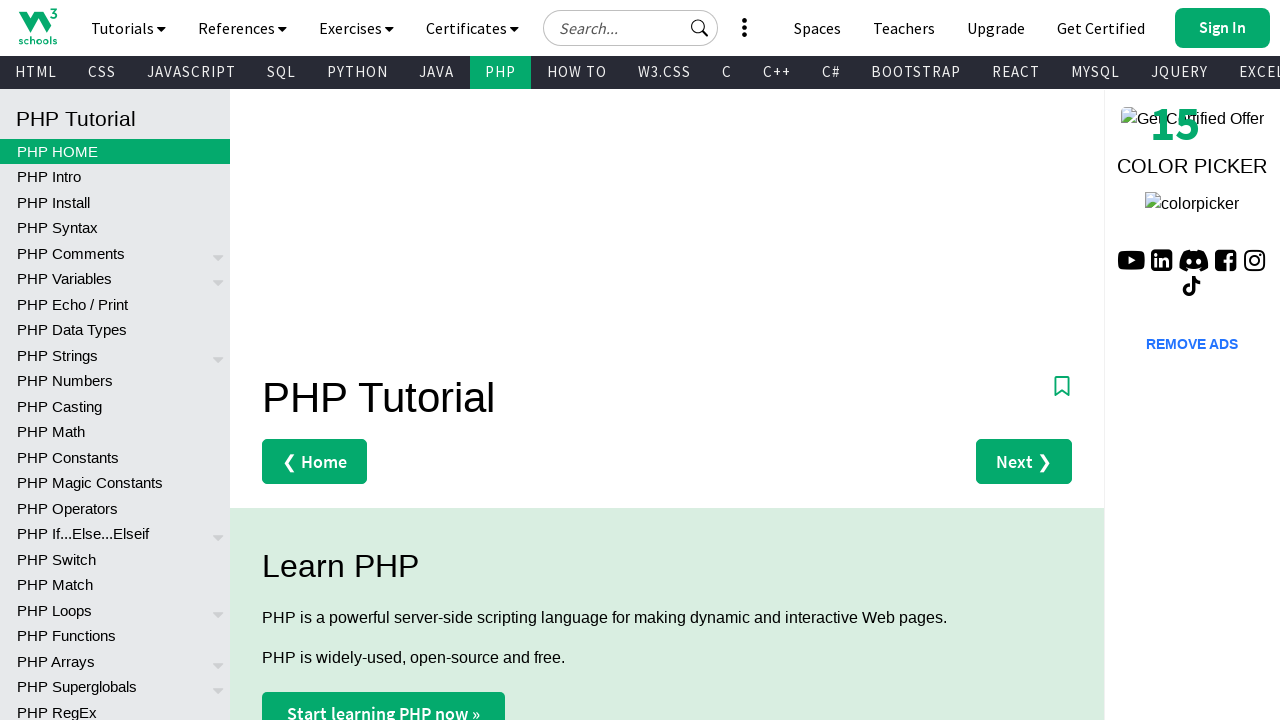

PHP tutorial page loaded successfully
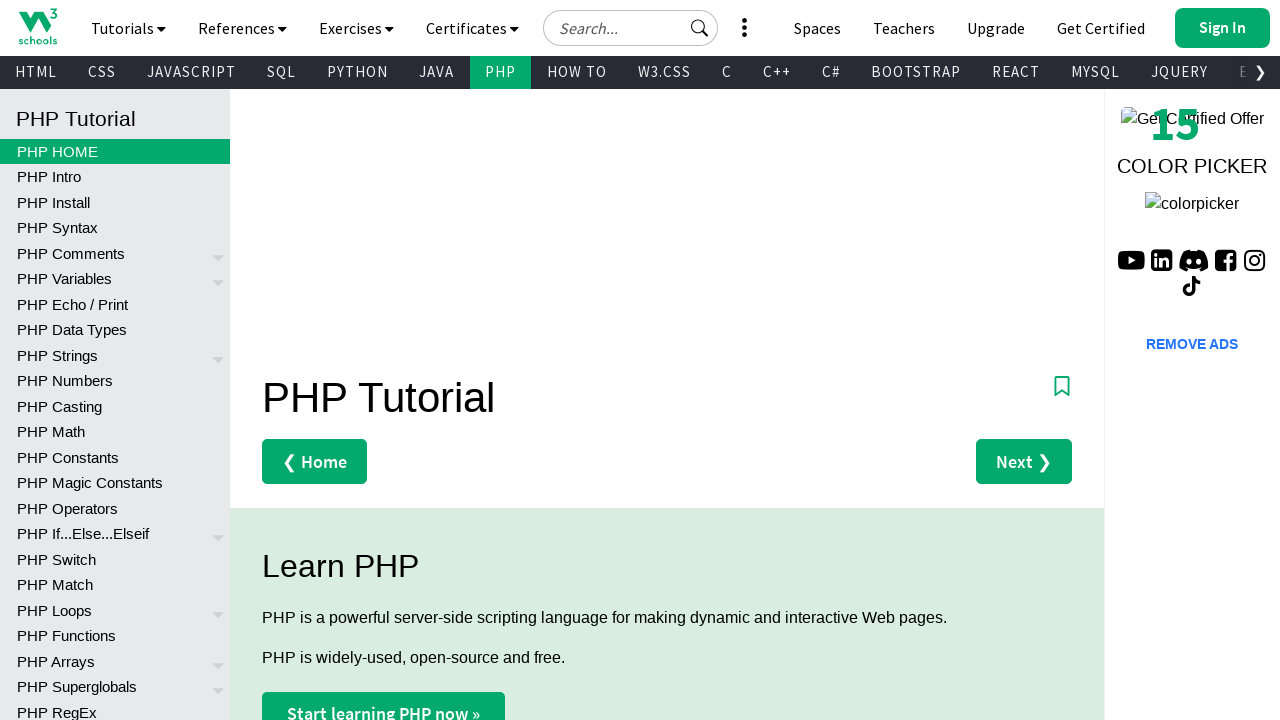

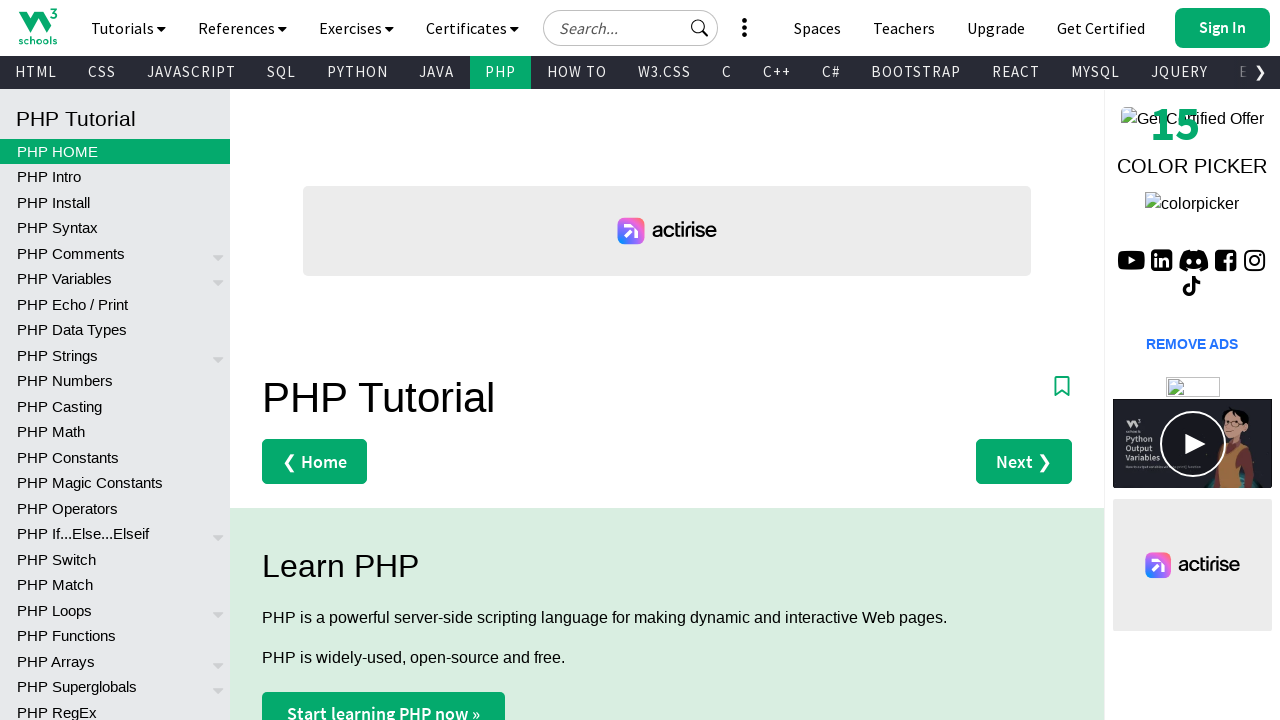